Tests creating a todo item on the Playwright demo TodoMVC application by filling in a todo text and pressing Enter, then verifying the item appears in the list

Starting URL: https://demo.playwright.dev/todomvc

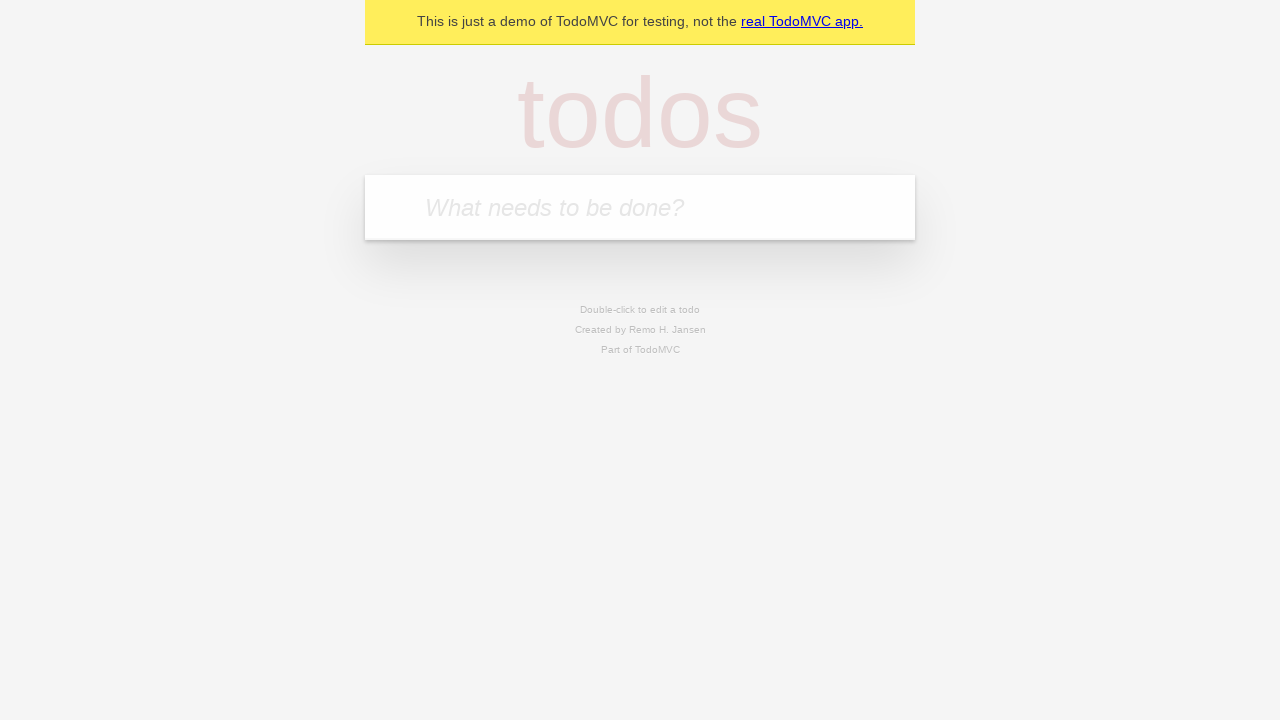

Filled todo input field with 'buy some cheese' on .new-todo
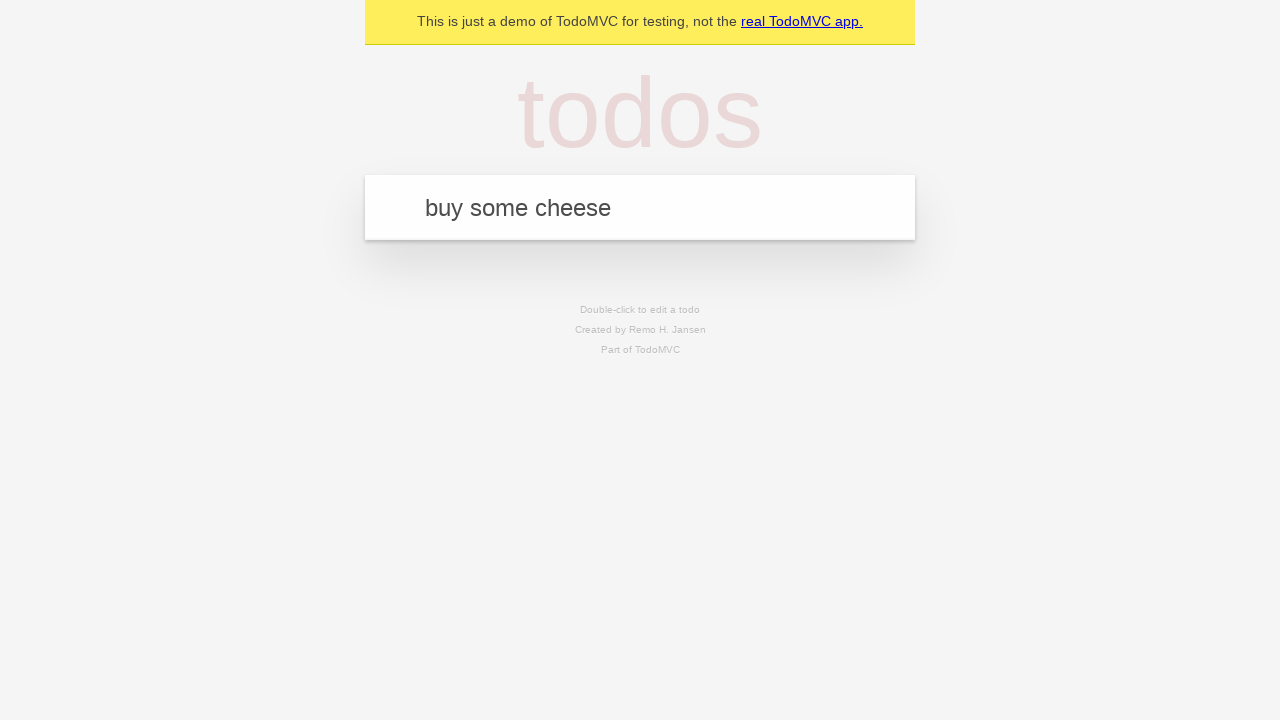

Pressed Enter to submit the todo item on .new-todo
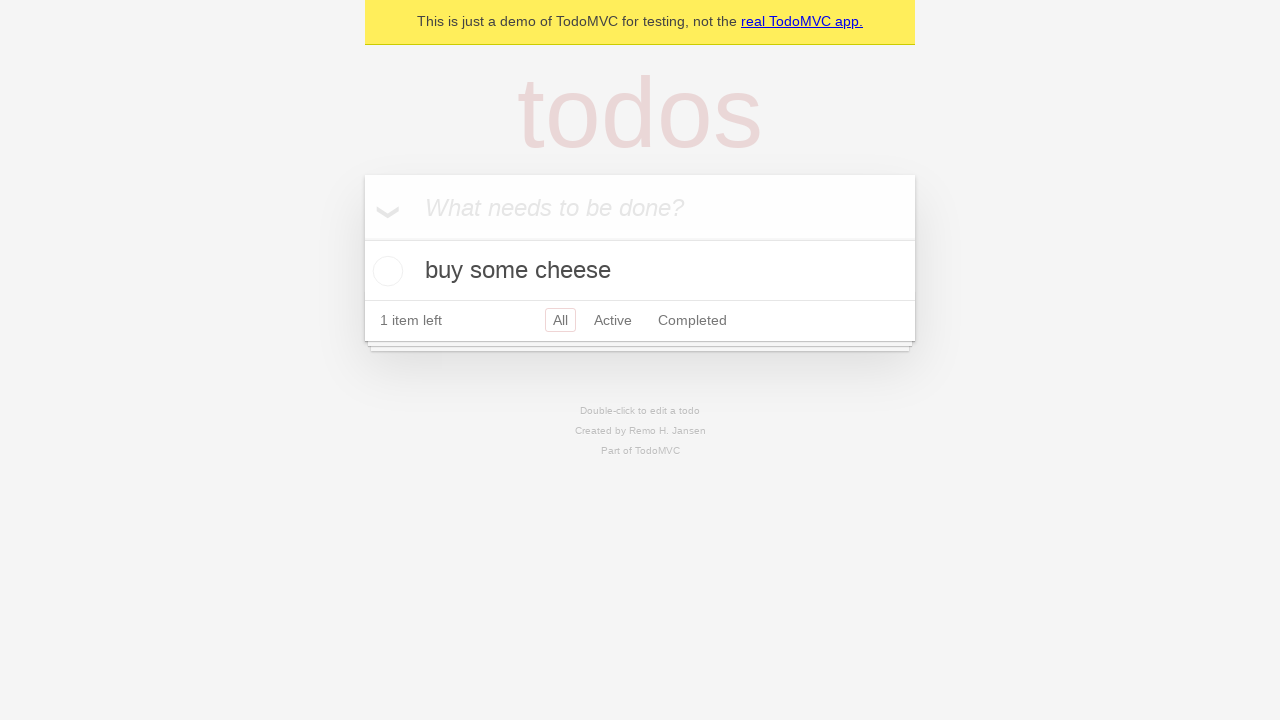

Waited for todo item to appear in the list
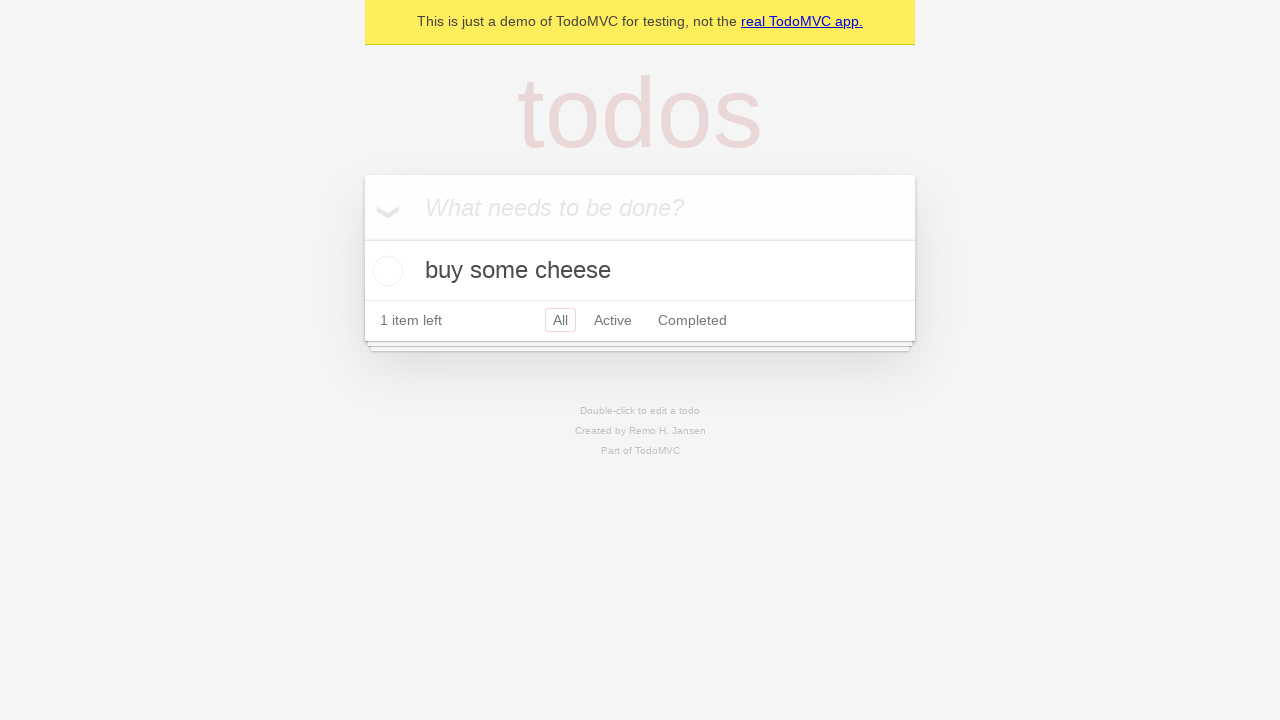

Verified that the todo item 'buy some cheese' appears in the list
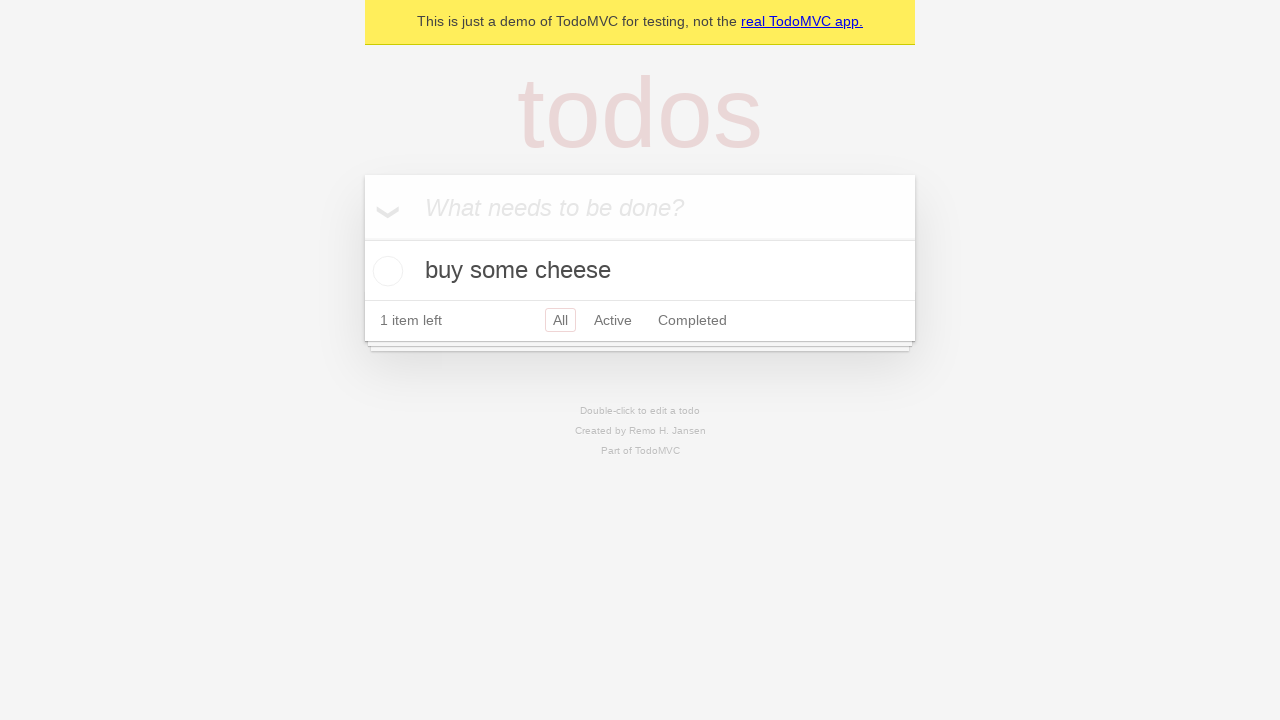

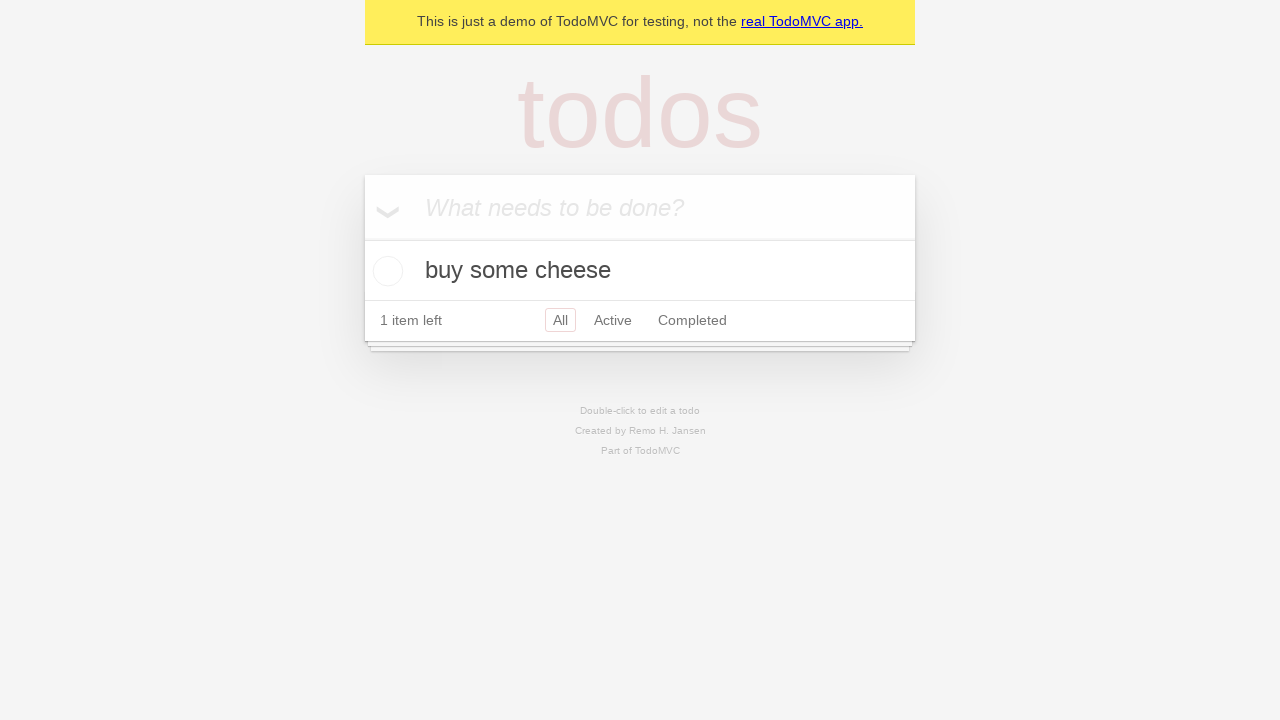